Tests dropdown selection functionality by selecting options from both single-select and multi-select dropdowns on a practice page

Starting URL: https://www.hyrtutorials.com/p/html-dropdown-elements-practice.html

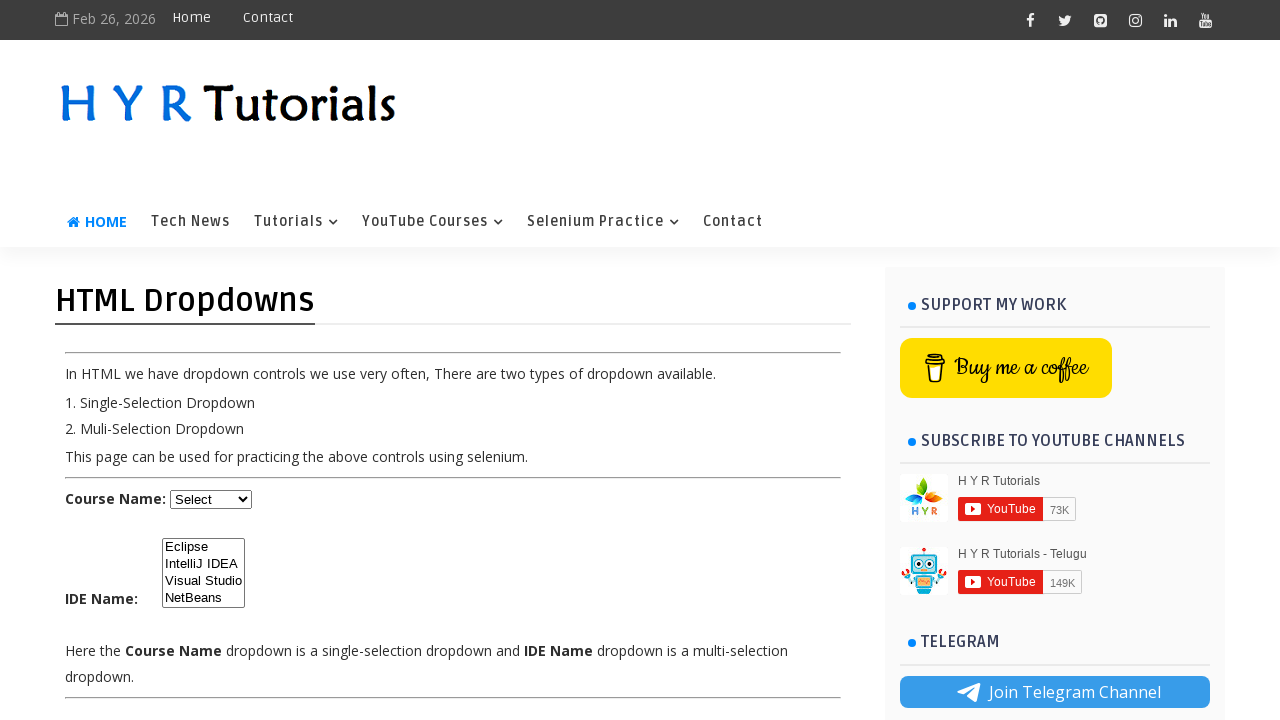

Selected 'python' from Course Name dropdown (single-select) on #course
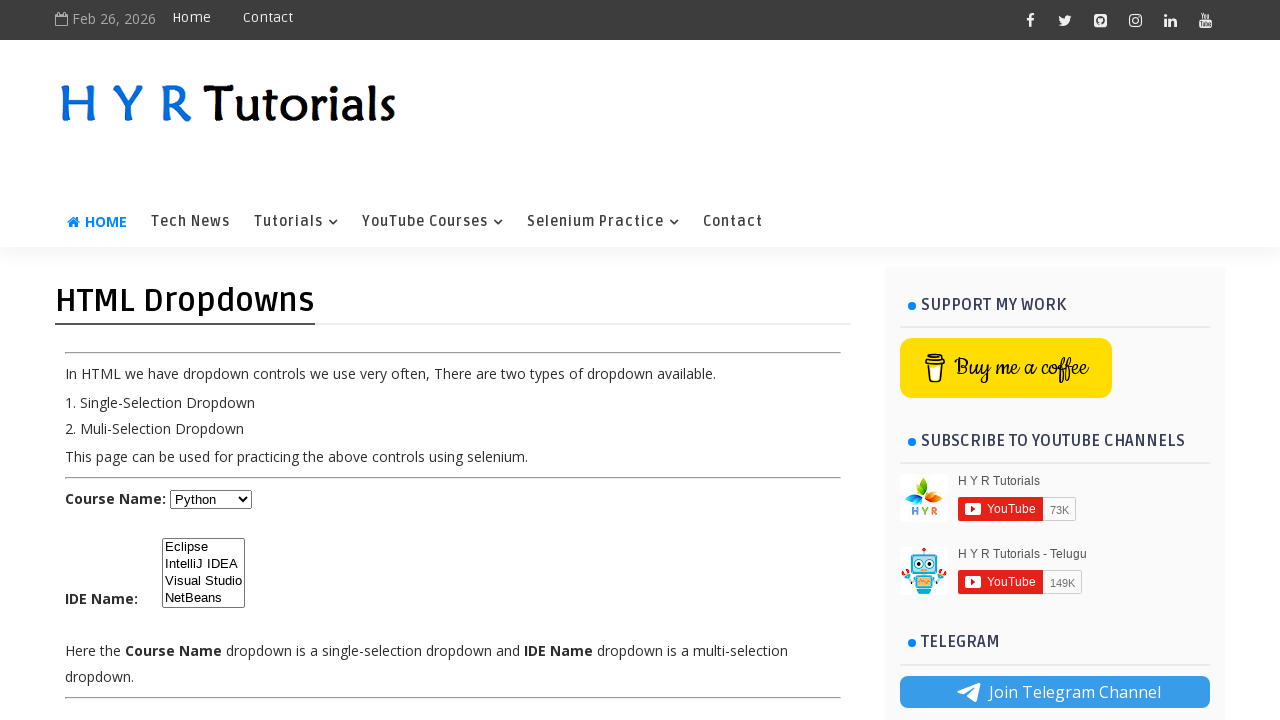

Selected first option from IDE dropdown by index on #ide
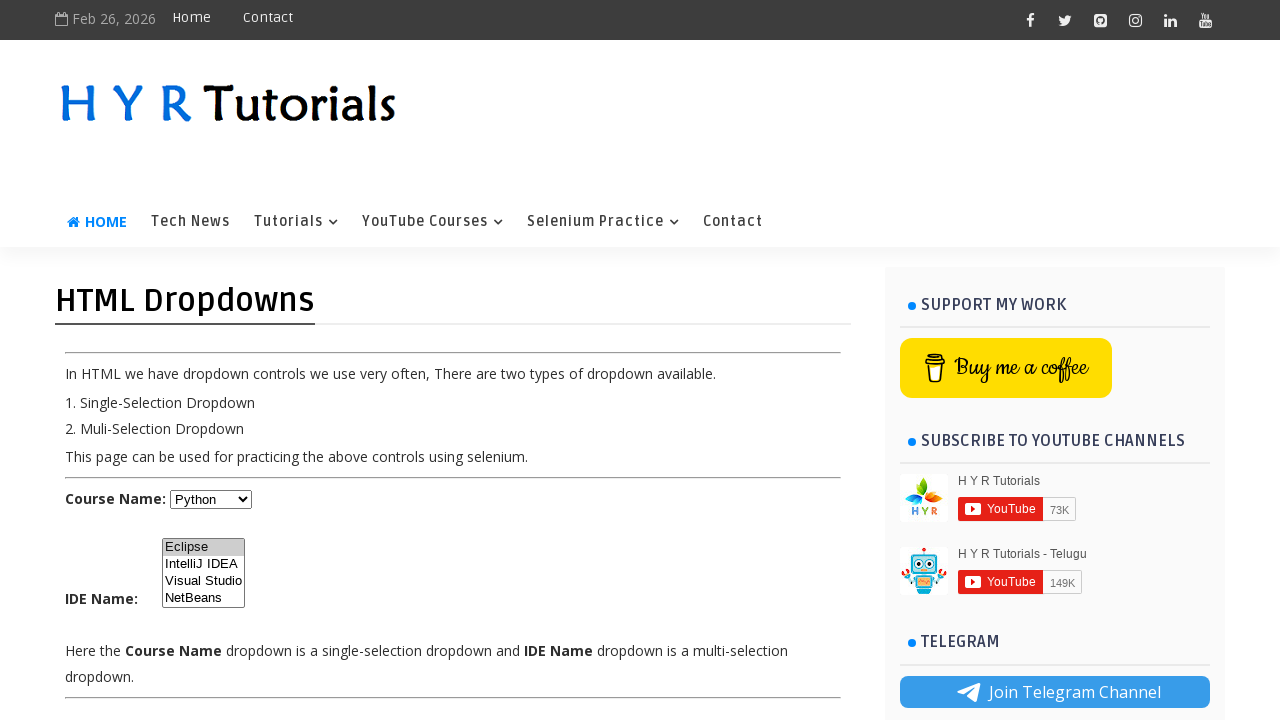

Selected 'vs' from IDE dropdown by value on #ide
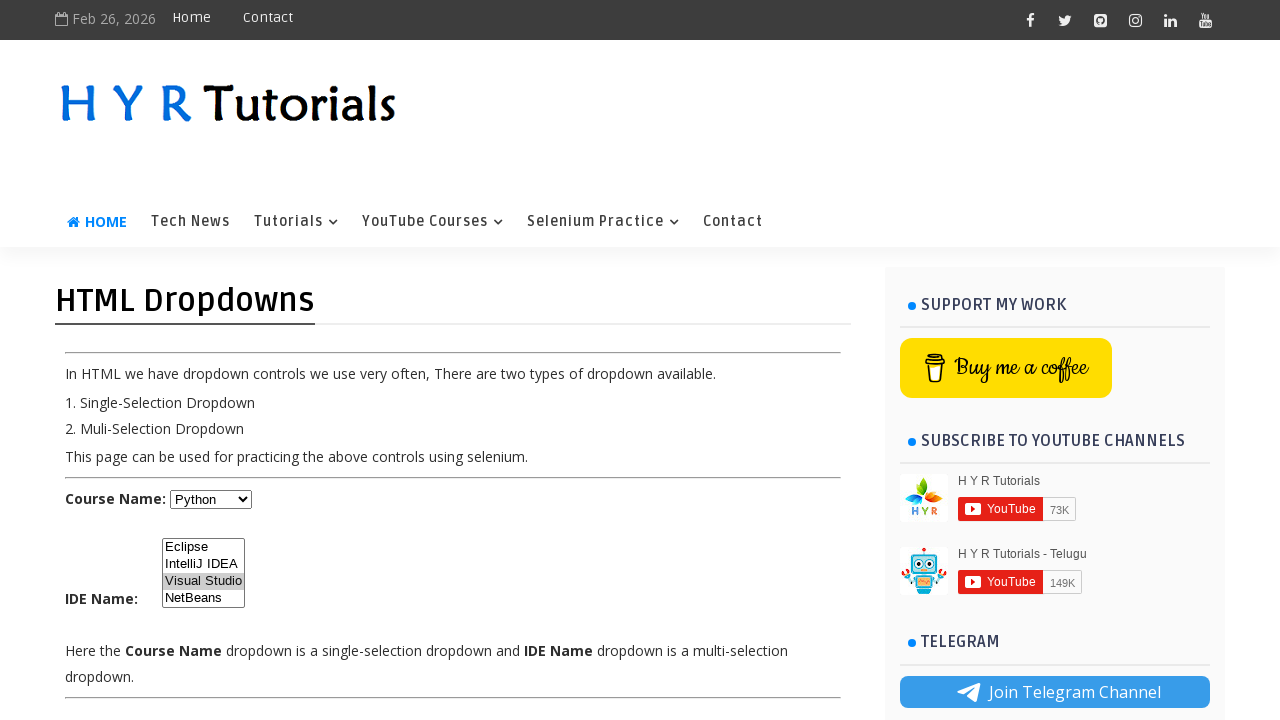

Selected 'NetBeans' from IDE dropdown by visible text on #ide
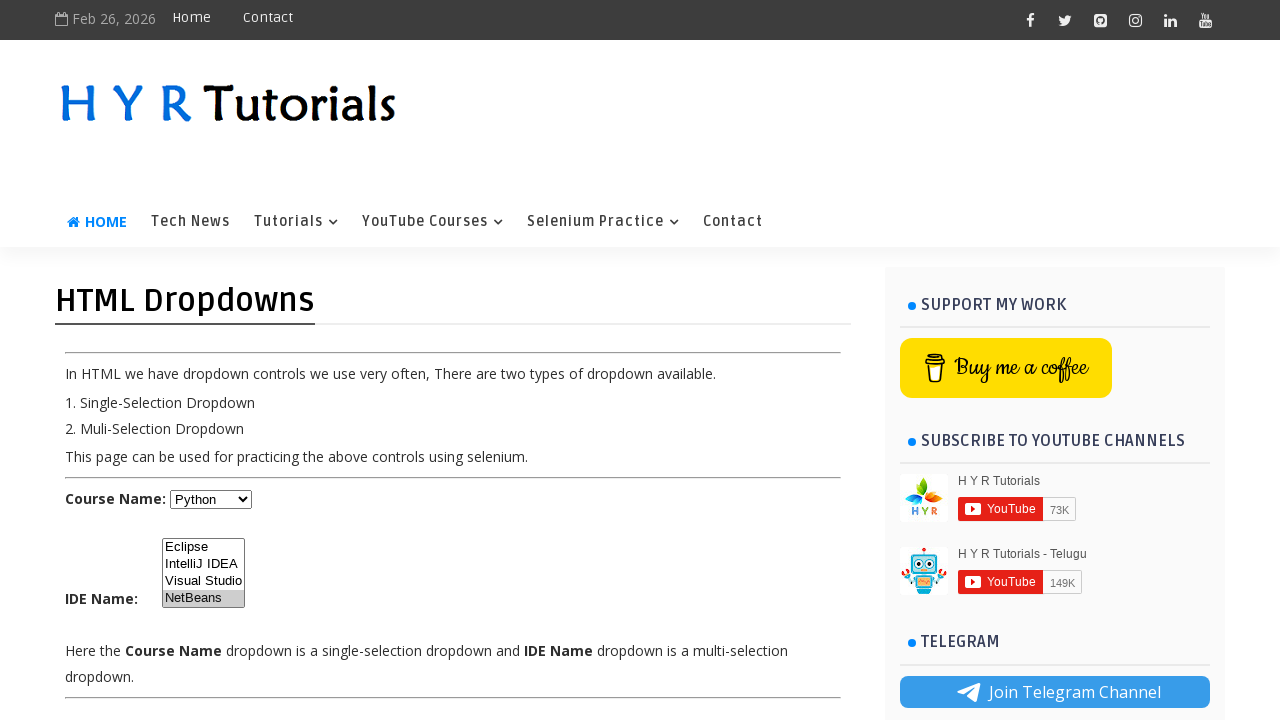

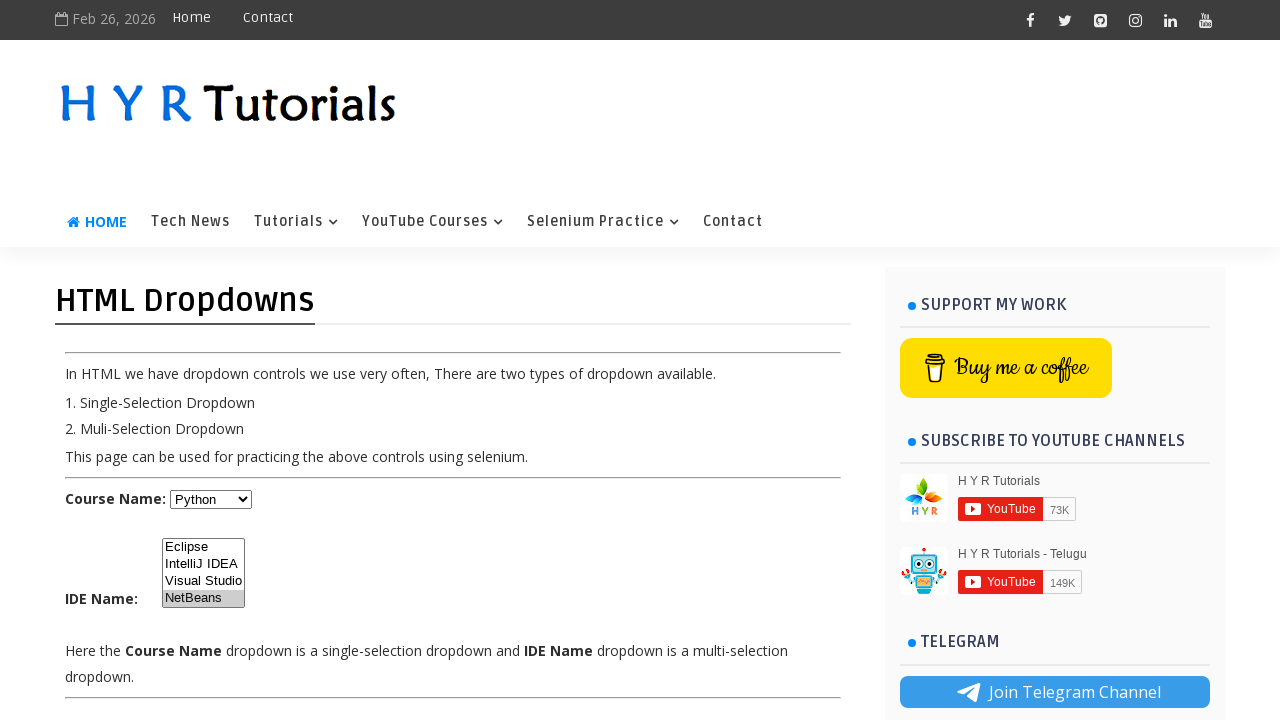